Tests dropdown selection functionality by selecting "Apple" from a fruits dropdown menu

Starting URL: https://letcode.in/dropdowns

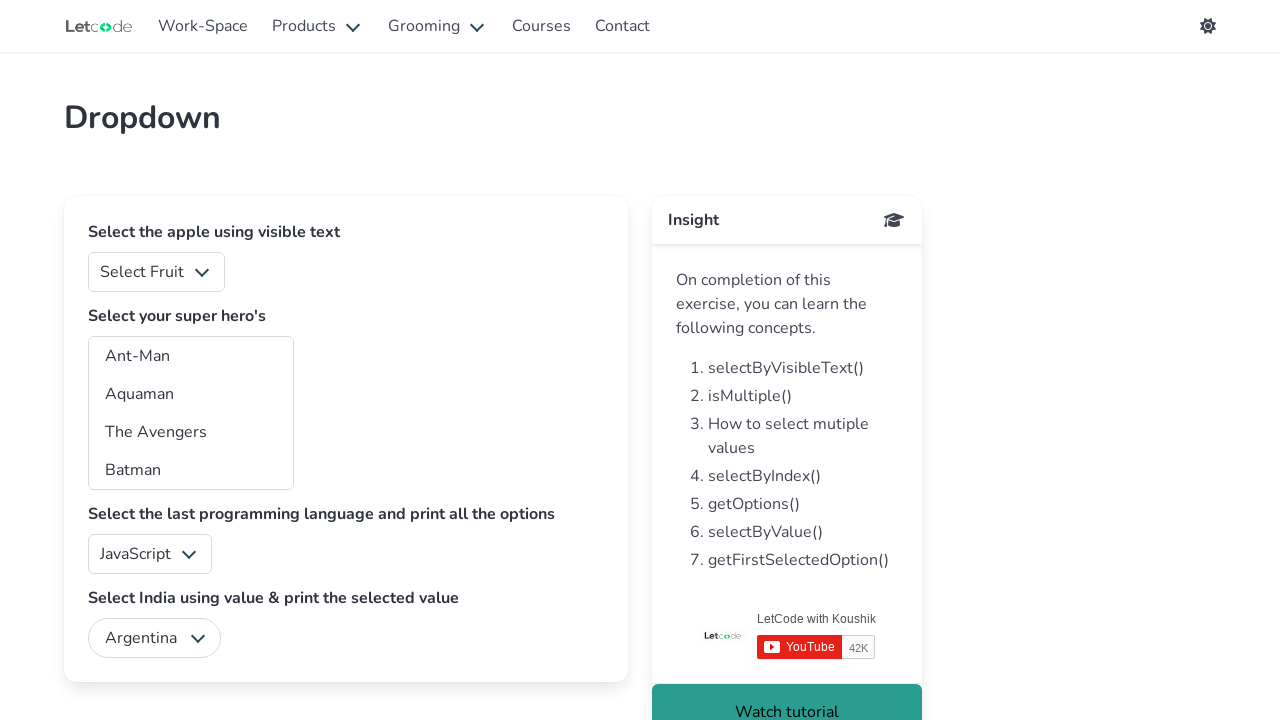

Waited for fruits dropdown to load
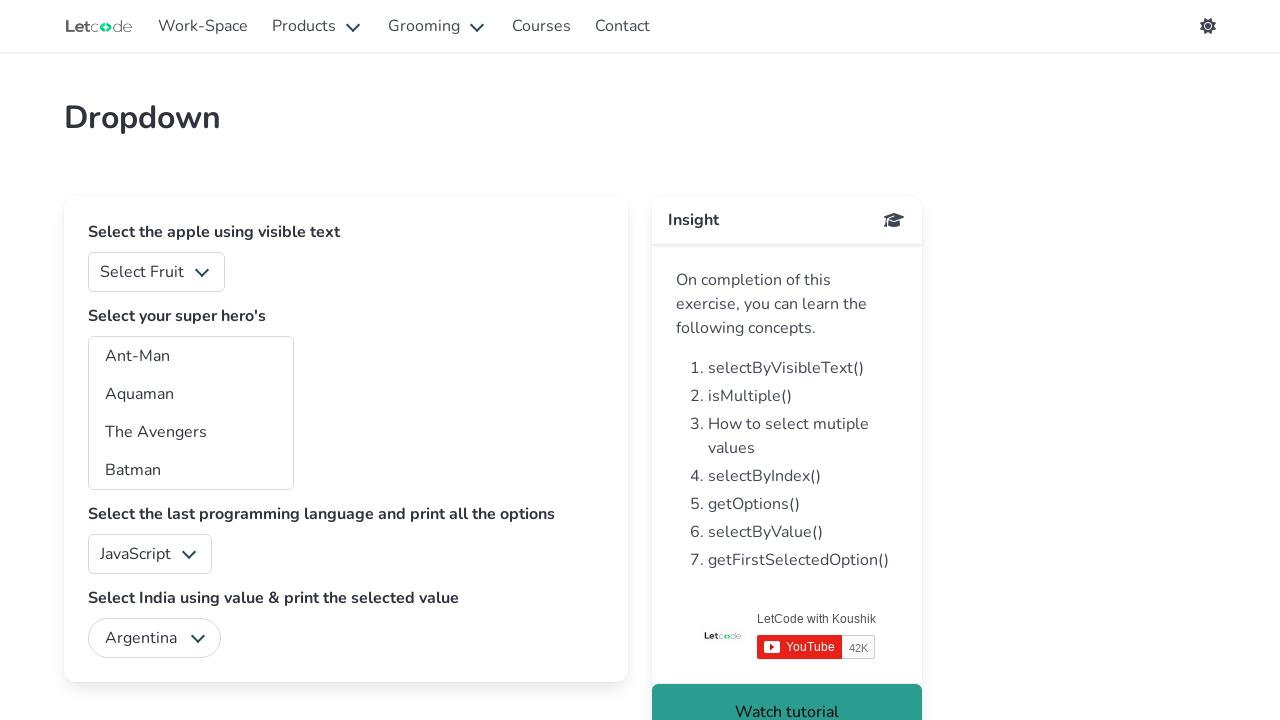

Selected 'Apple' from the fruits dropdown menu on select#fruits
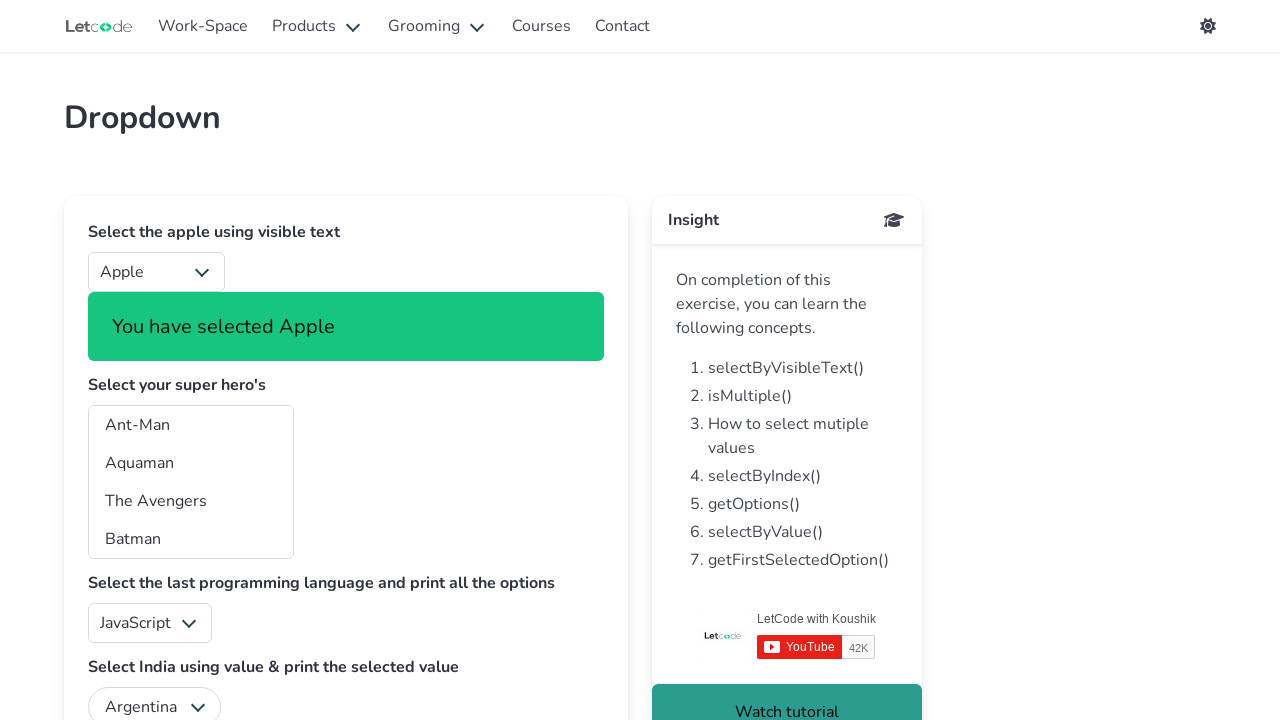

Retrieved selected value from dropdown: 0
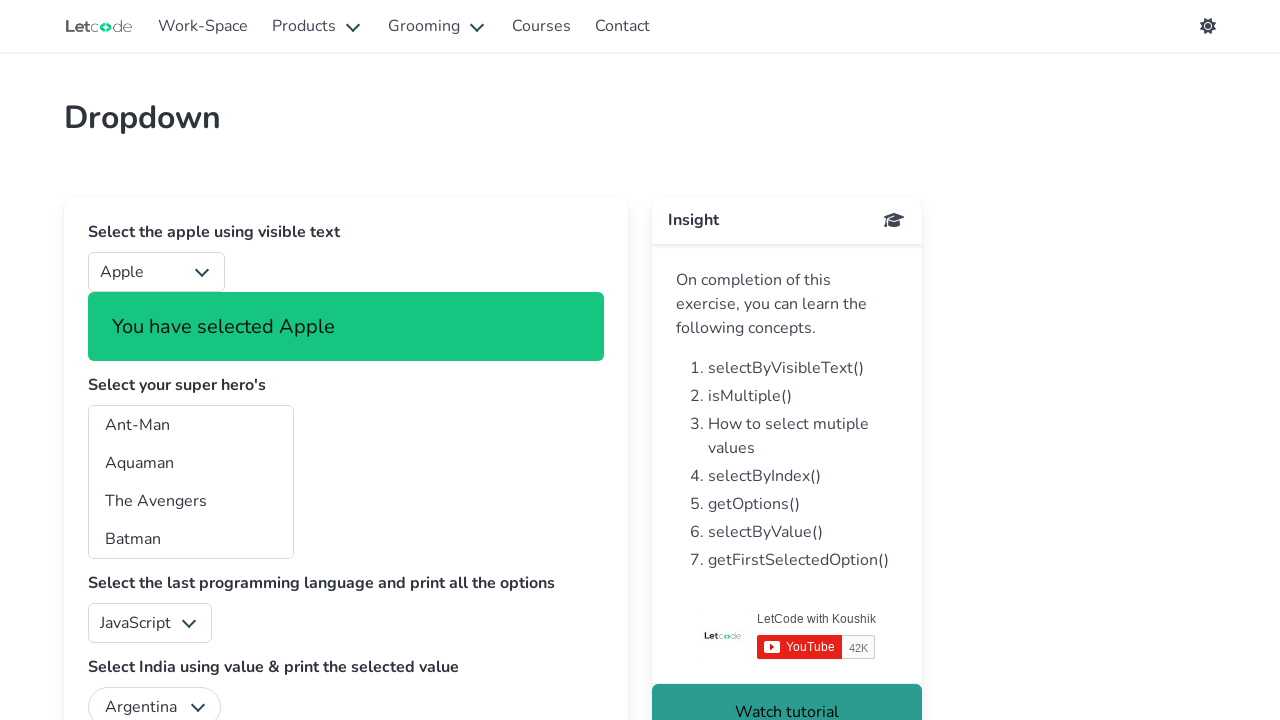

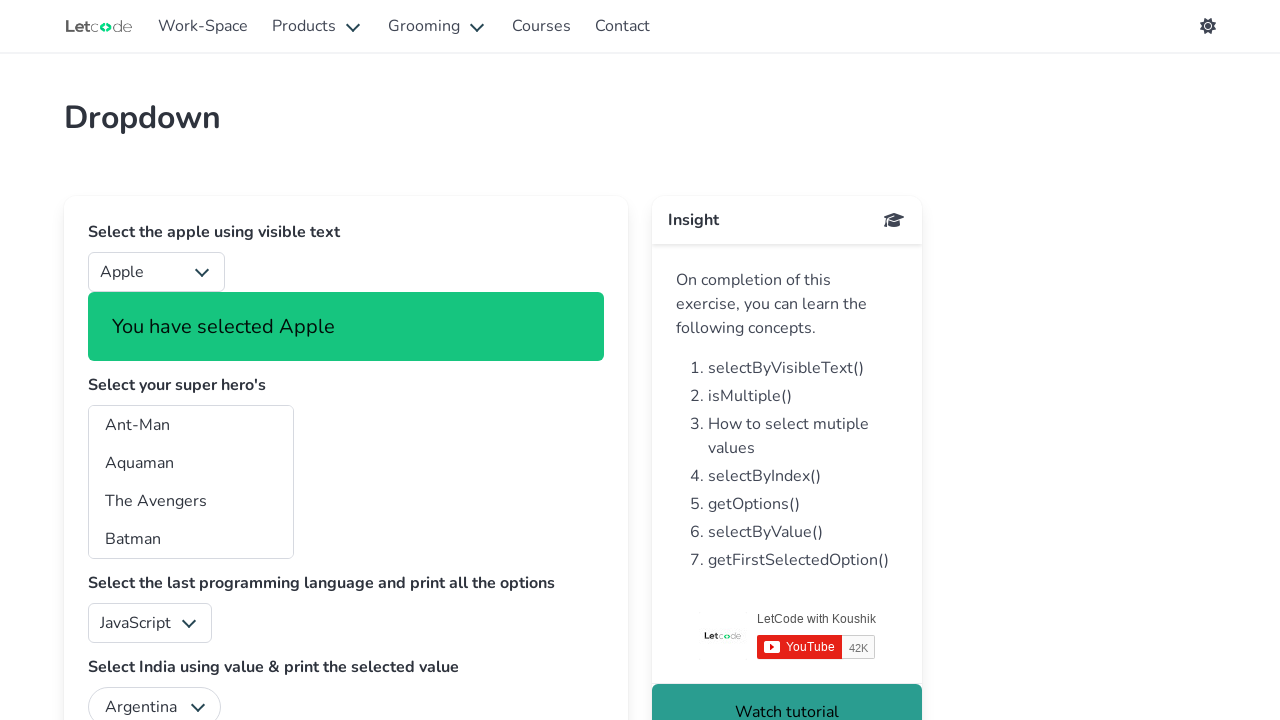